Tests JavaScript confirmation alert handling by clicking a button to trigger an alert, accepting the alert, and verifying the result message displayed on the page.

Starting URL: http://the-internet.herokuapp.com/javascript_alerts

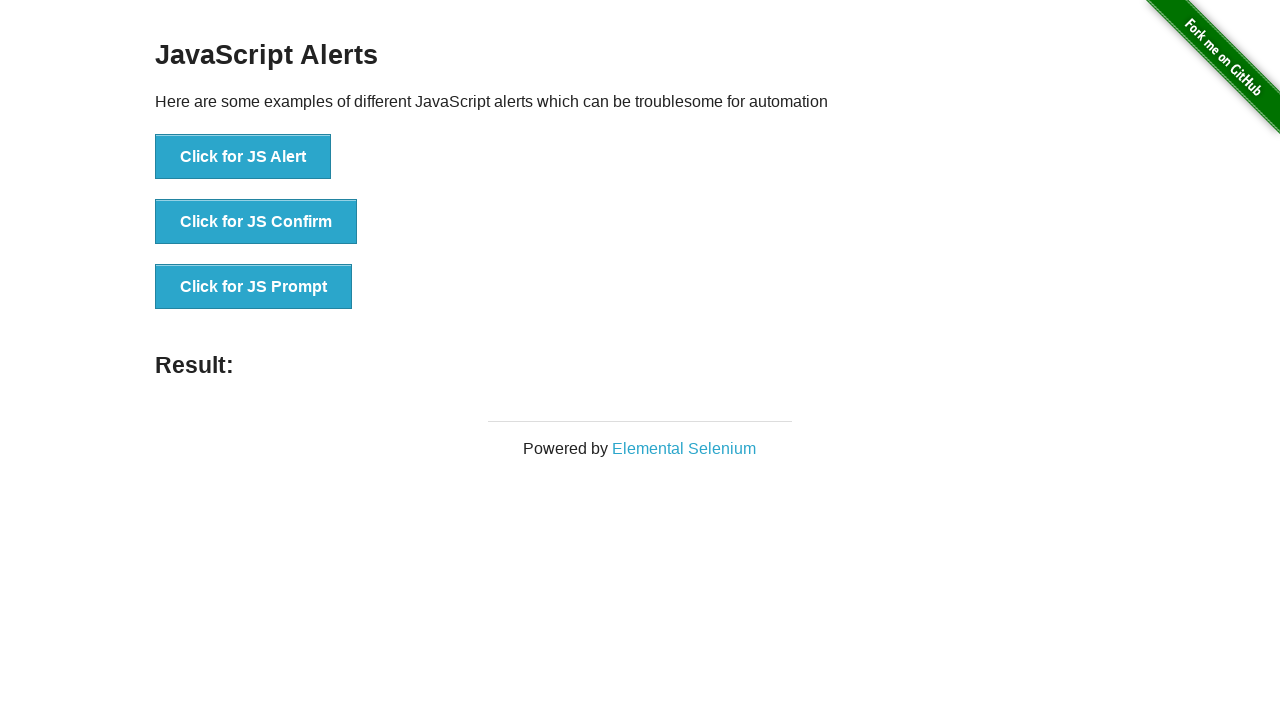

Set up dialog handler to accept confirmation alerts
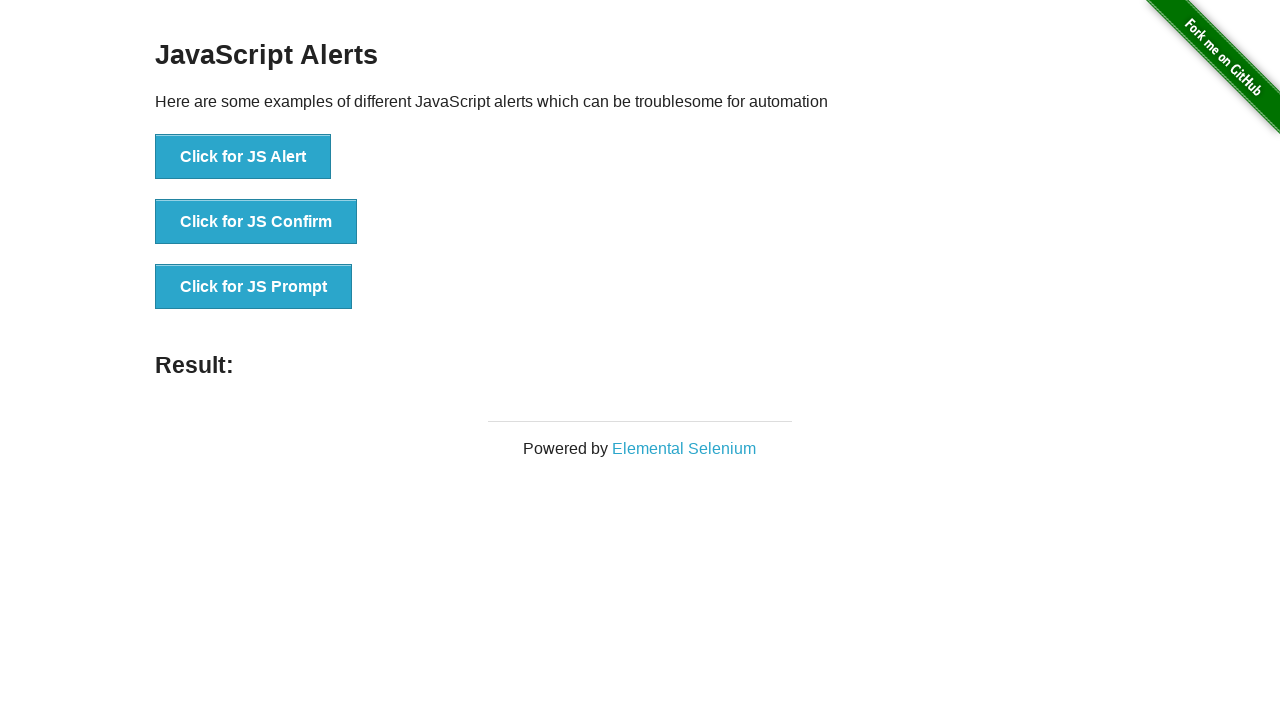

Clicked the confirmation alert button at (256, 222) on ul > li:nth-child(2) > button
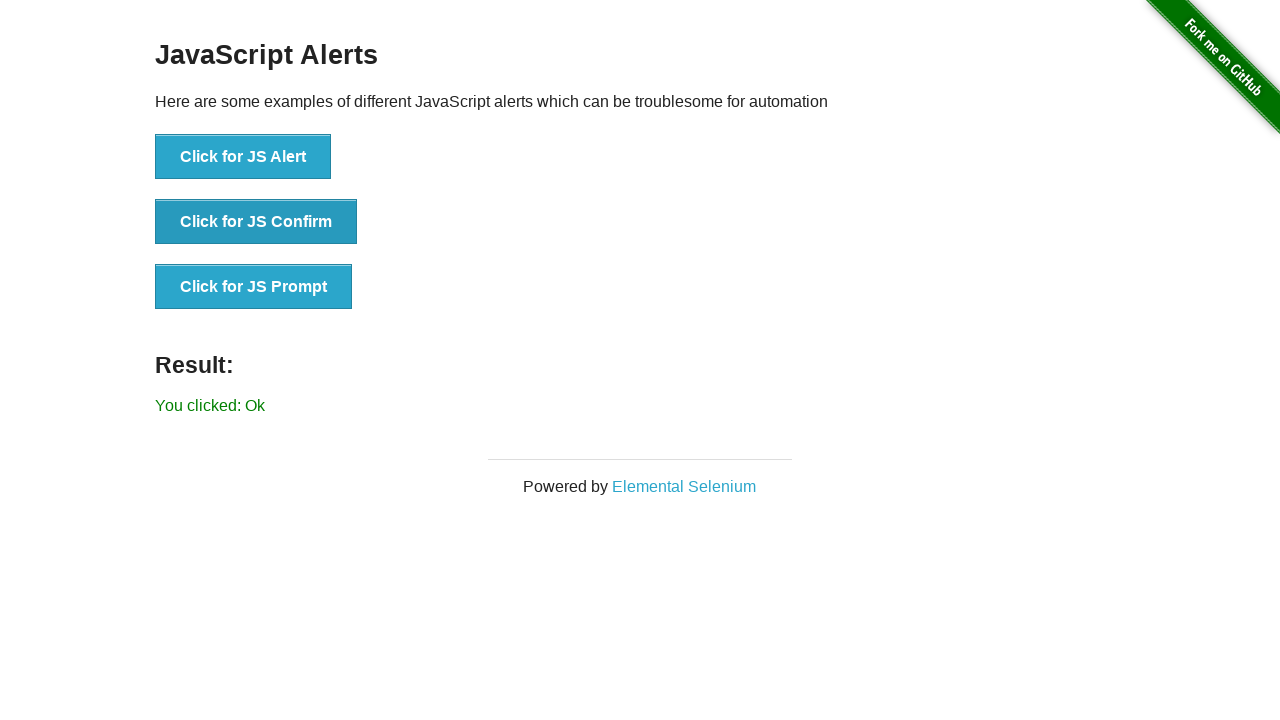

Result message appeared on page
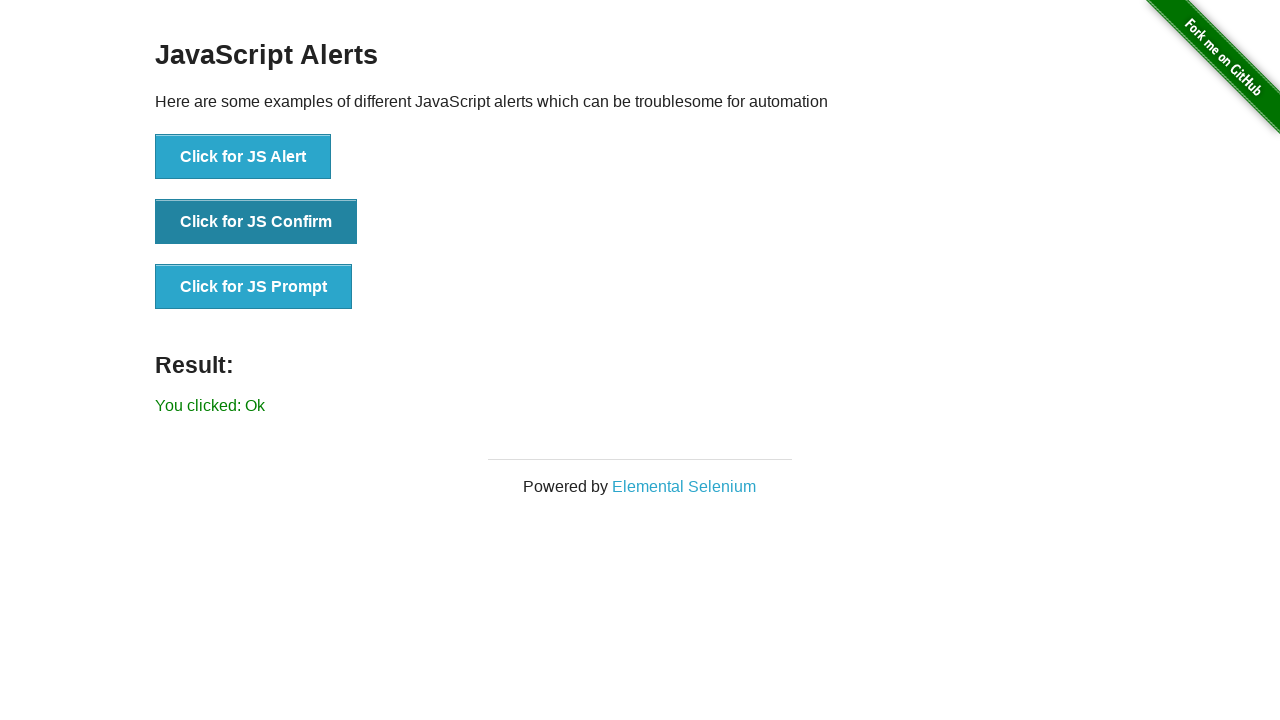

Retrieved result text content
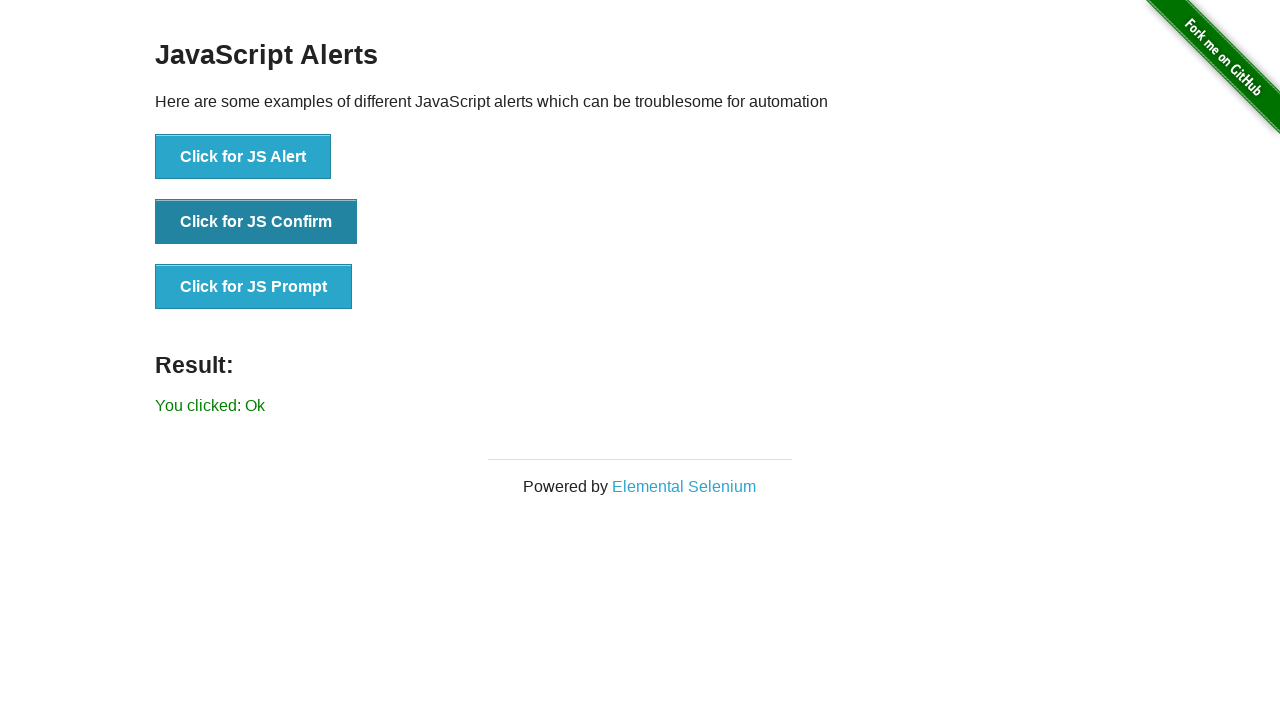

Verified result text is 'You clicked: Ok'
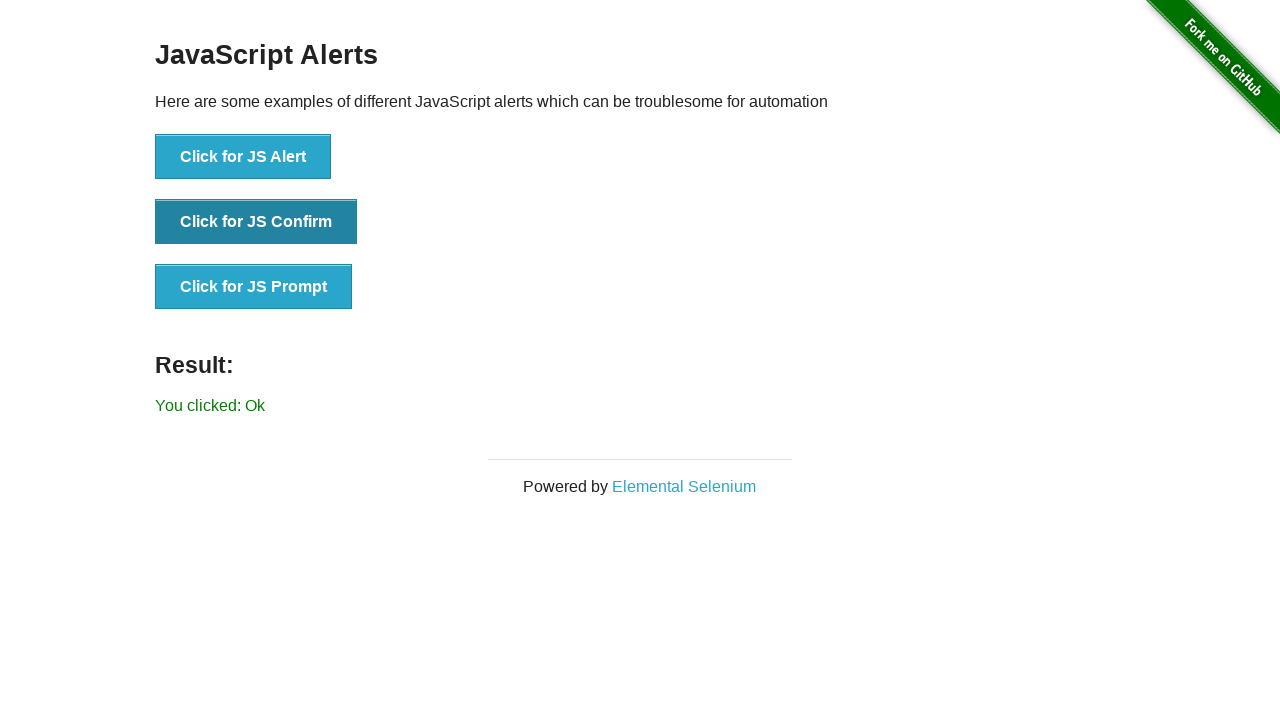

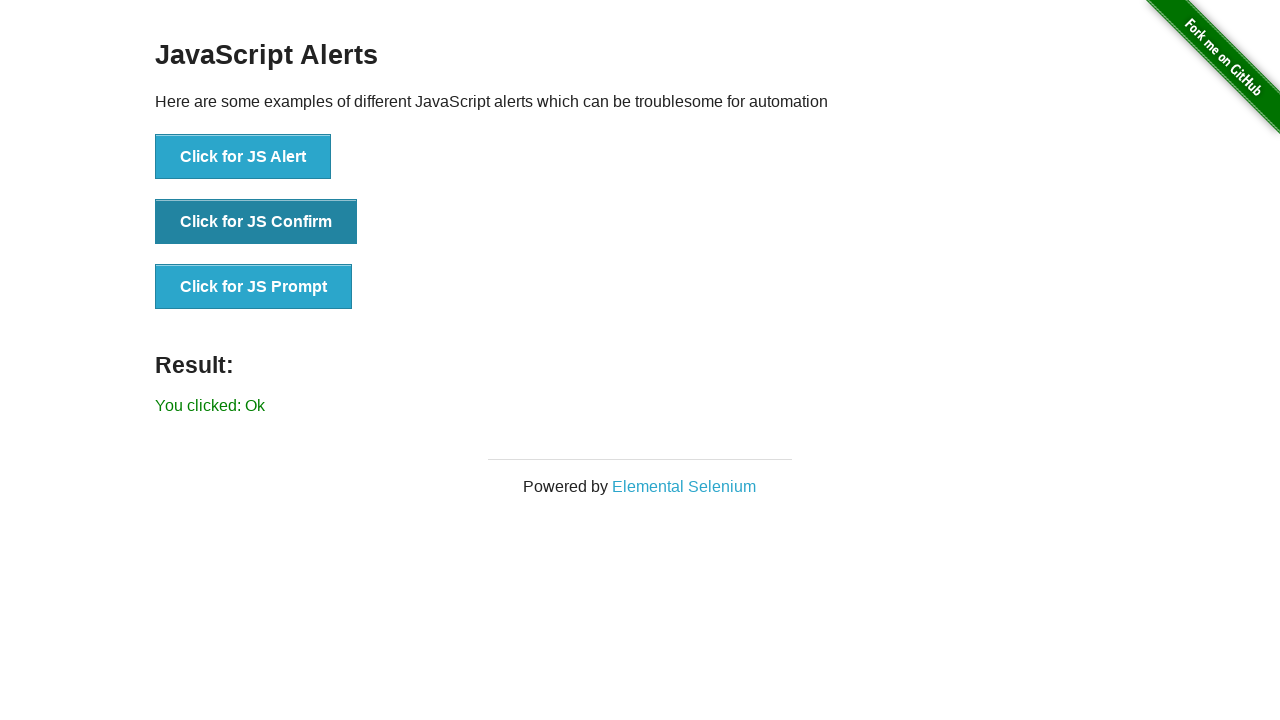